Tests browser navigation commands including refresh, back, and forward functionality on the Selenium HQ website

Starting URL: http://www.seleniumhq.org

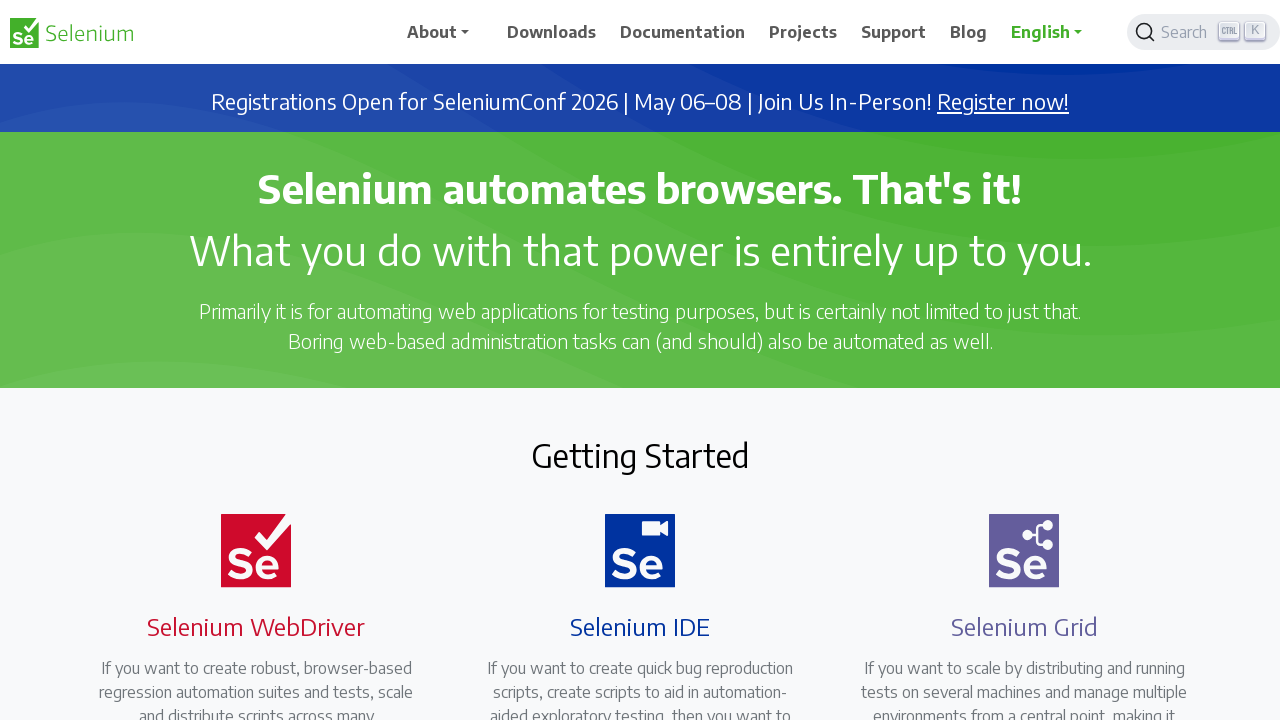

Reloaded the current page
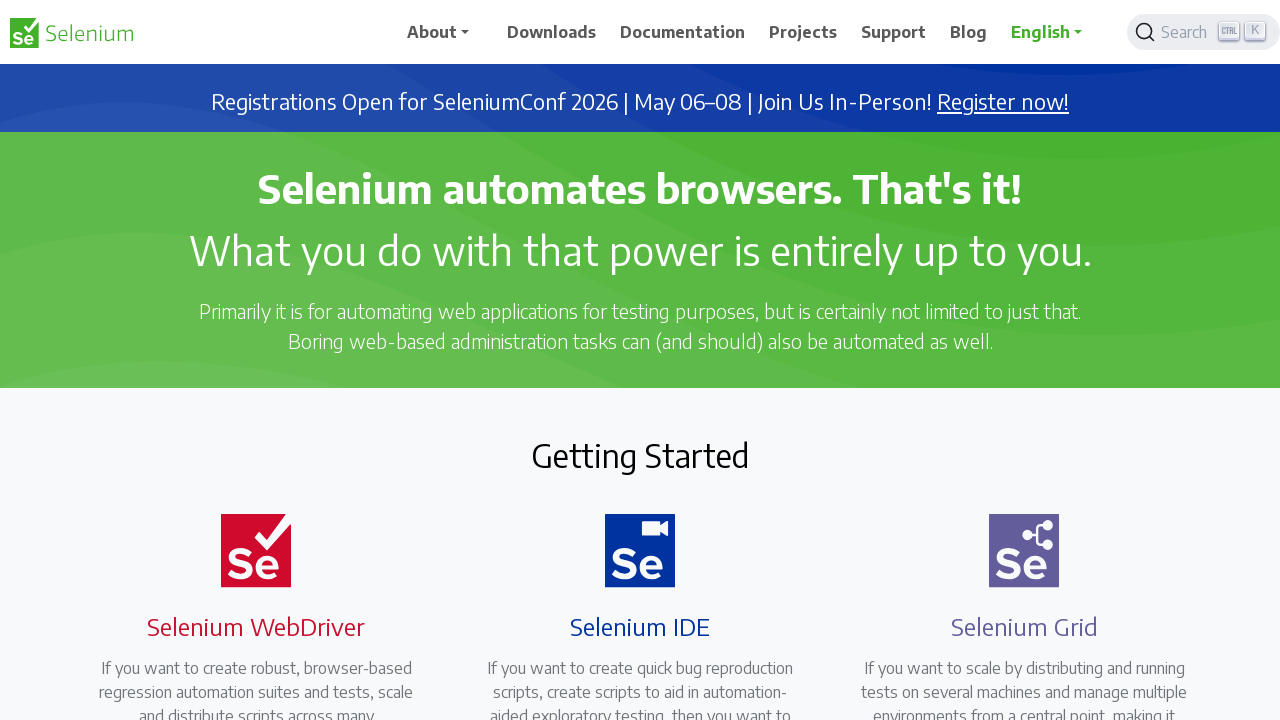

Navigated back to previous page
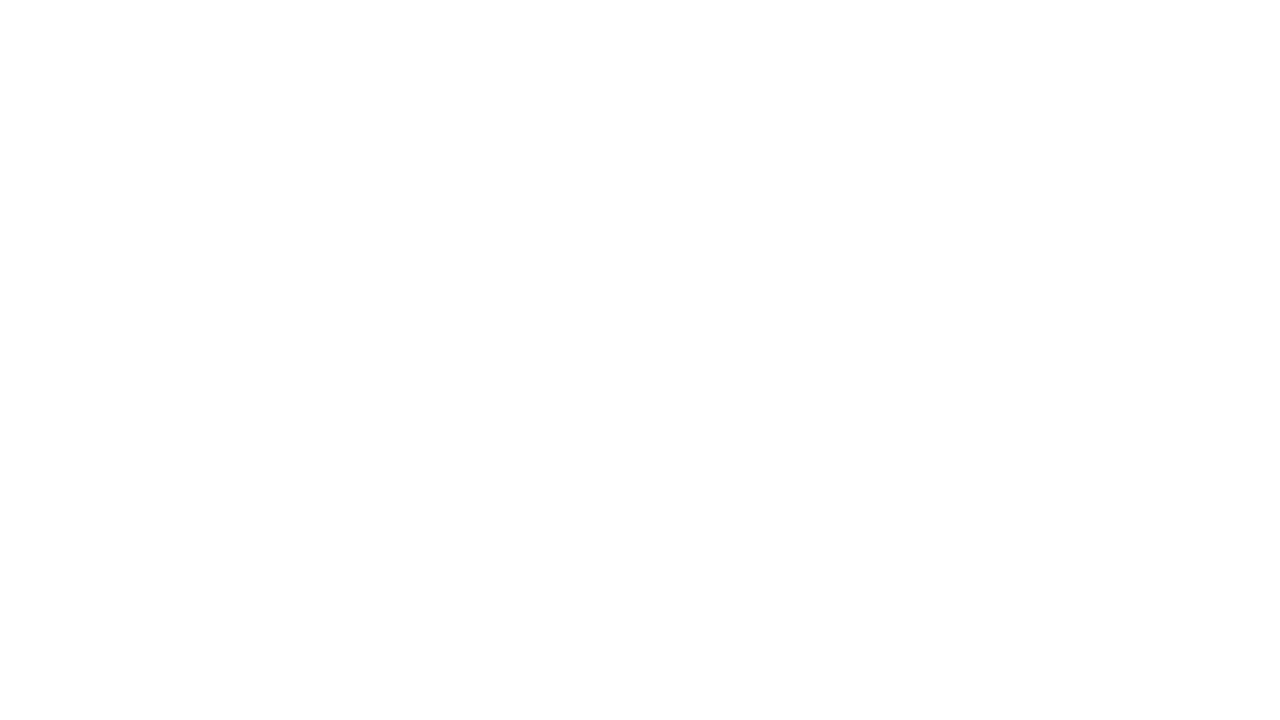

Navigated forward to return to Selenium HQ website
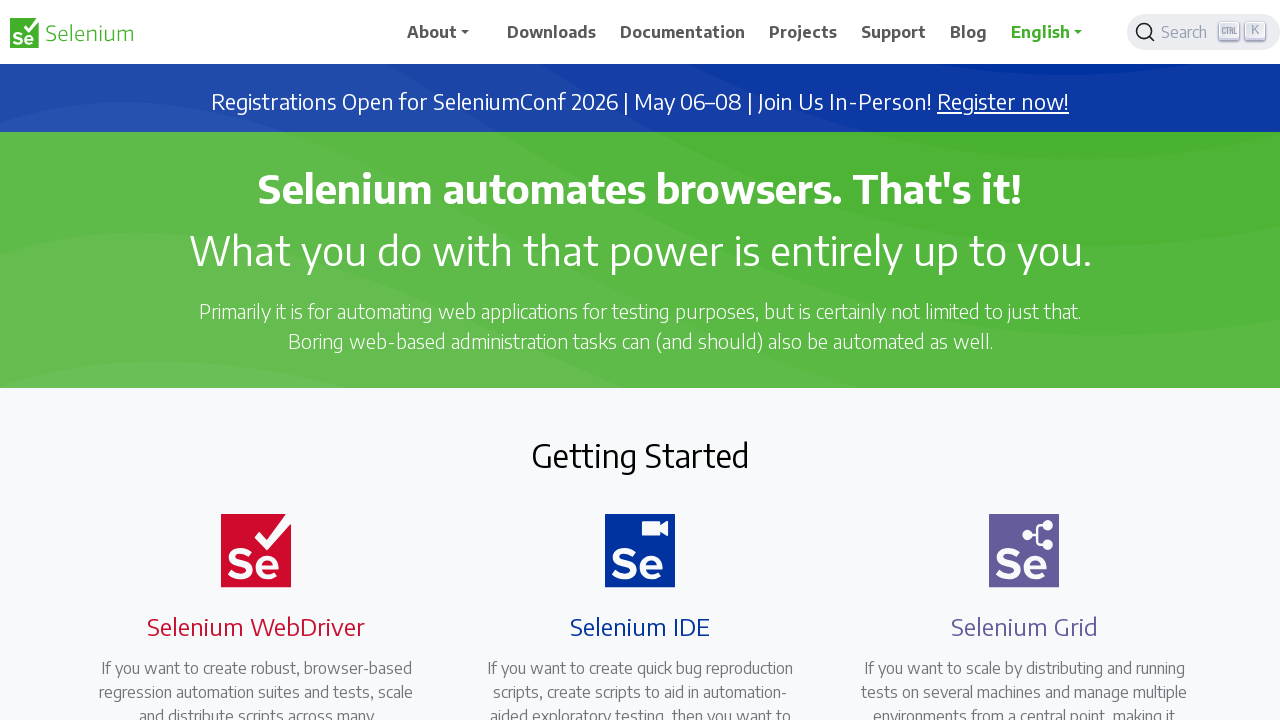

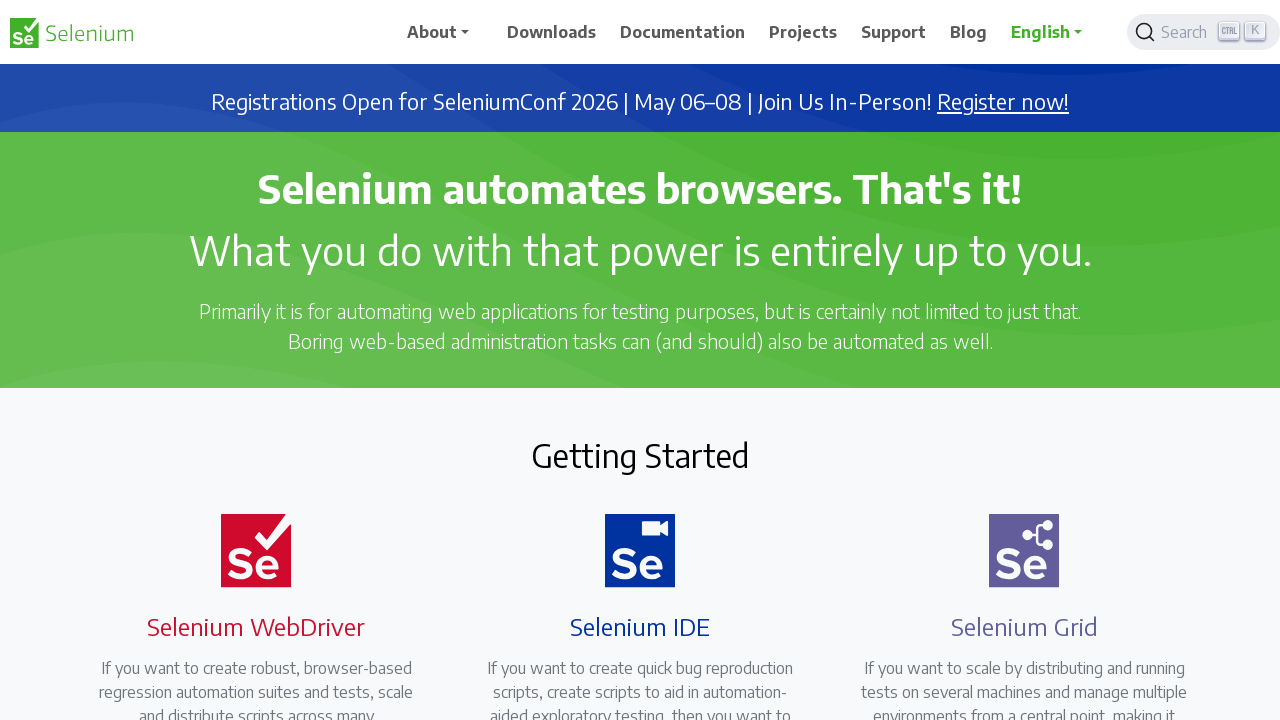